Tests the addition functionality of a calculator by entering two random numbers and clicking the sum button, then verifying the result

Starting URL: http://antoniotrindade.com.br/treinoautomacao/desafiosoma.html

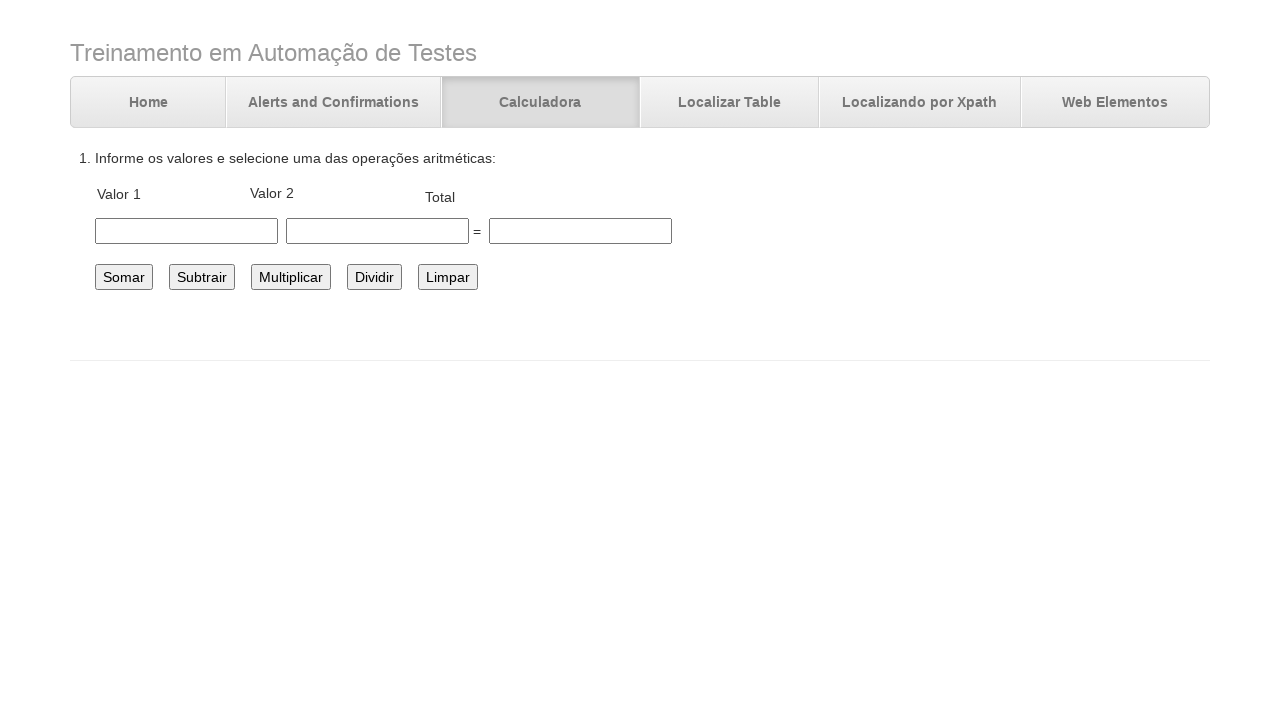

Filled first number field with 47 on #number1
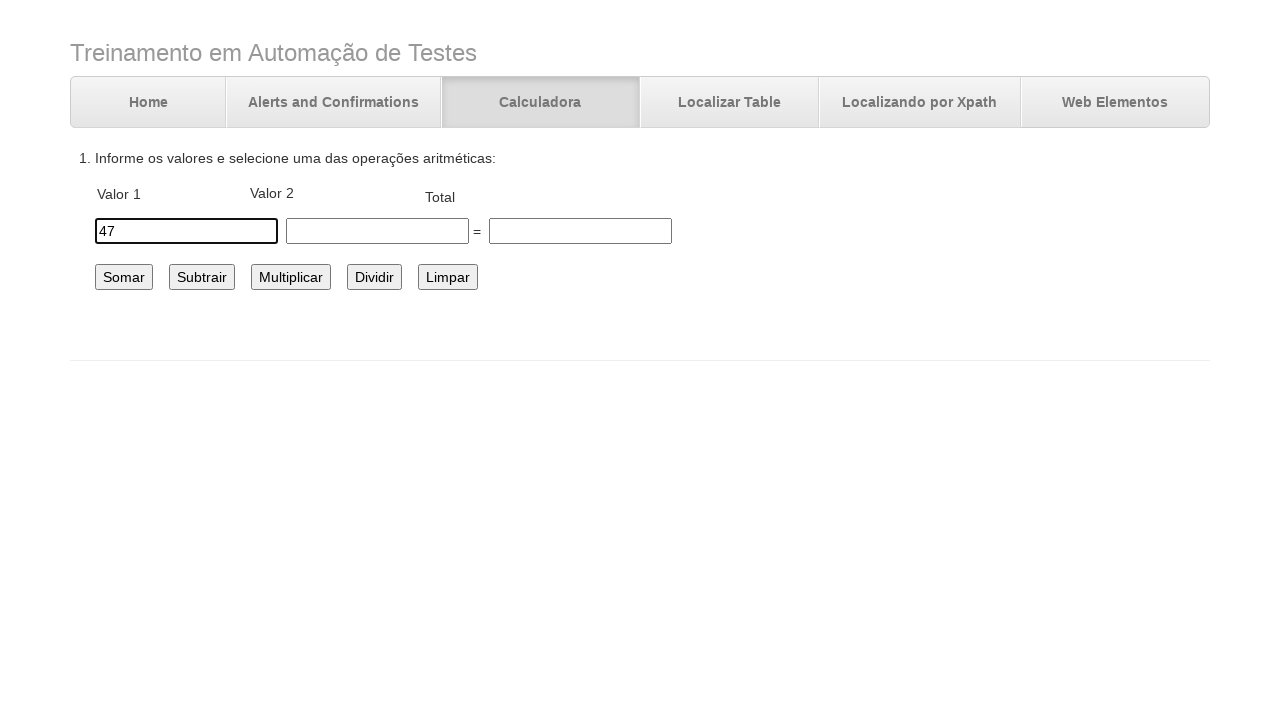

Filled second number field with 23 on #number2
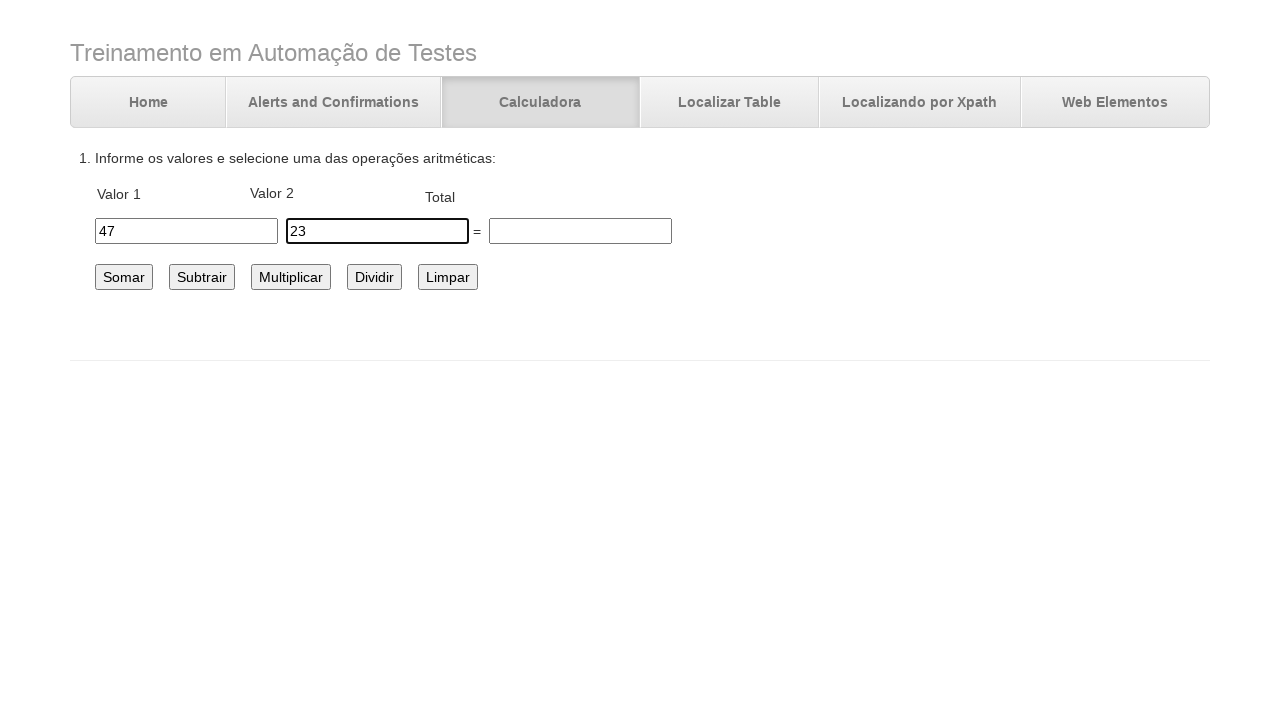

Clicked the sum button to calculate total at (124, 277) on #somar
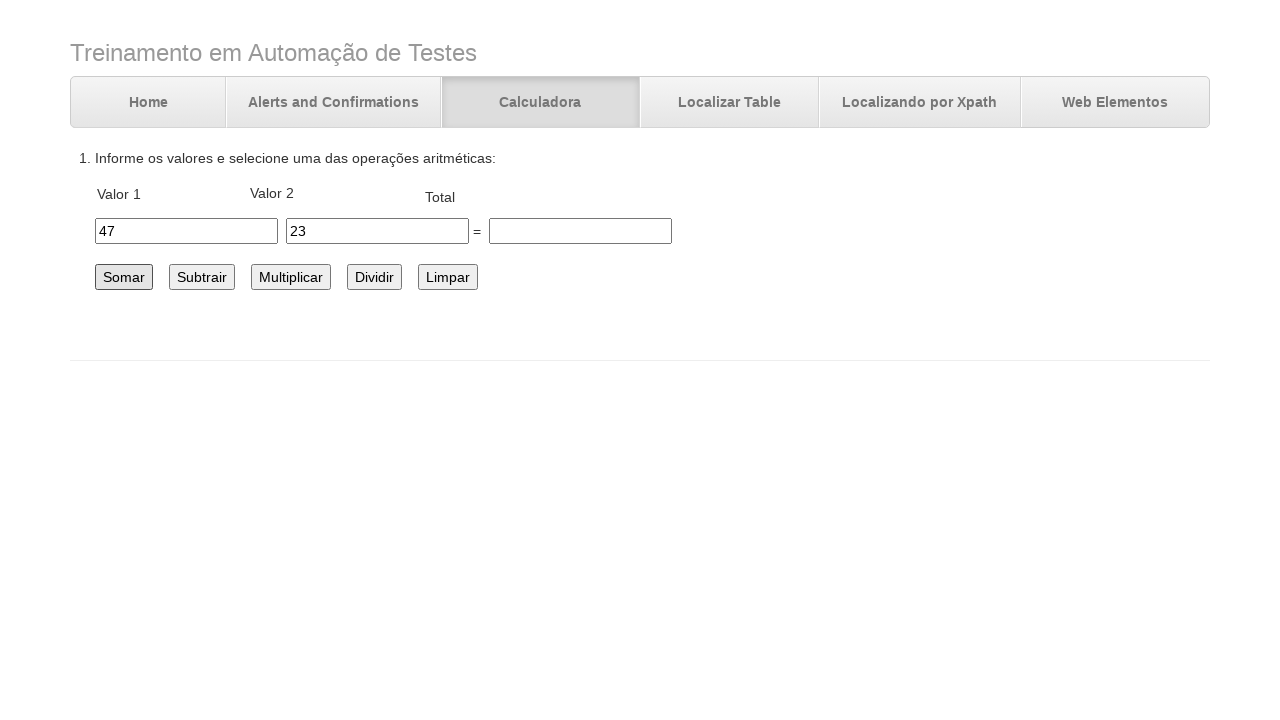

Verified result field displays expected total of 70
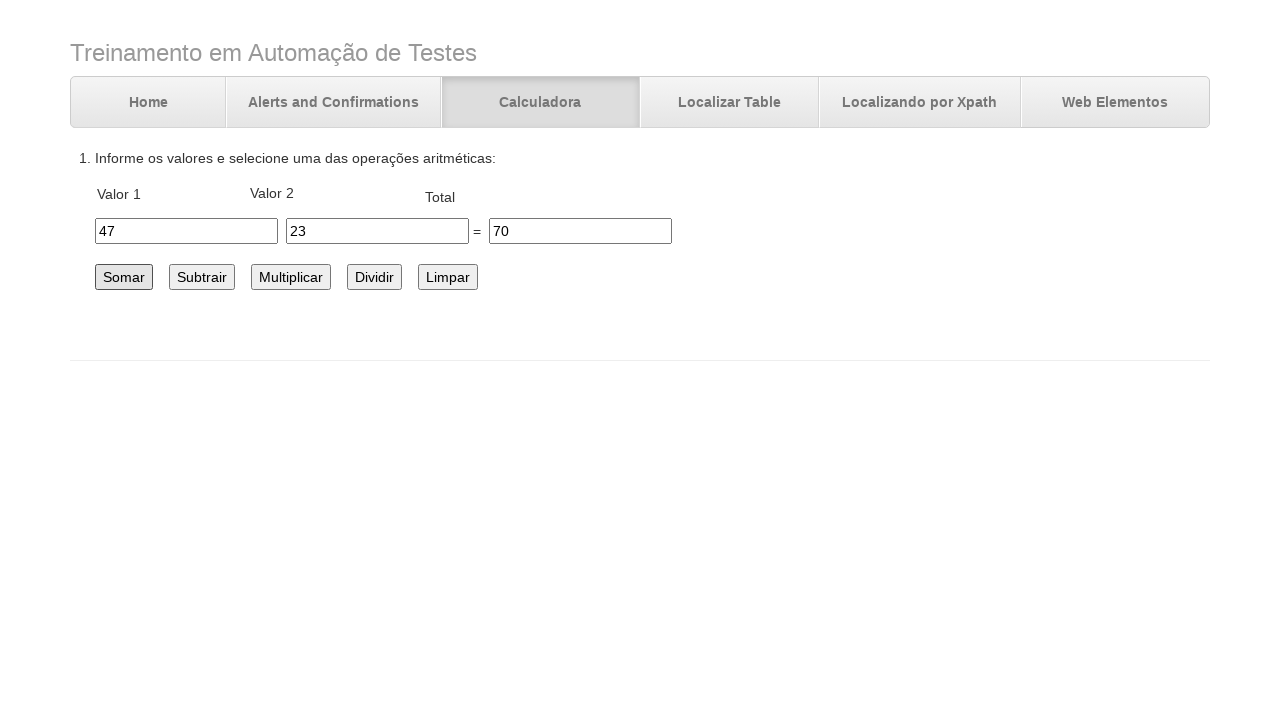

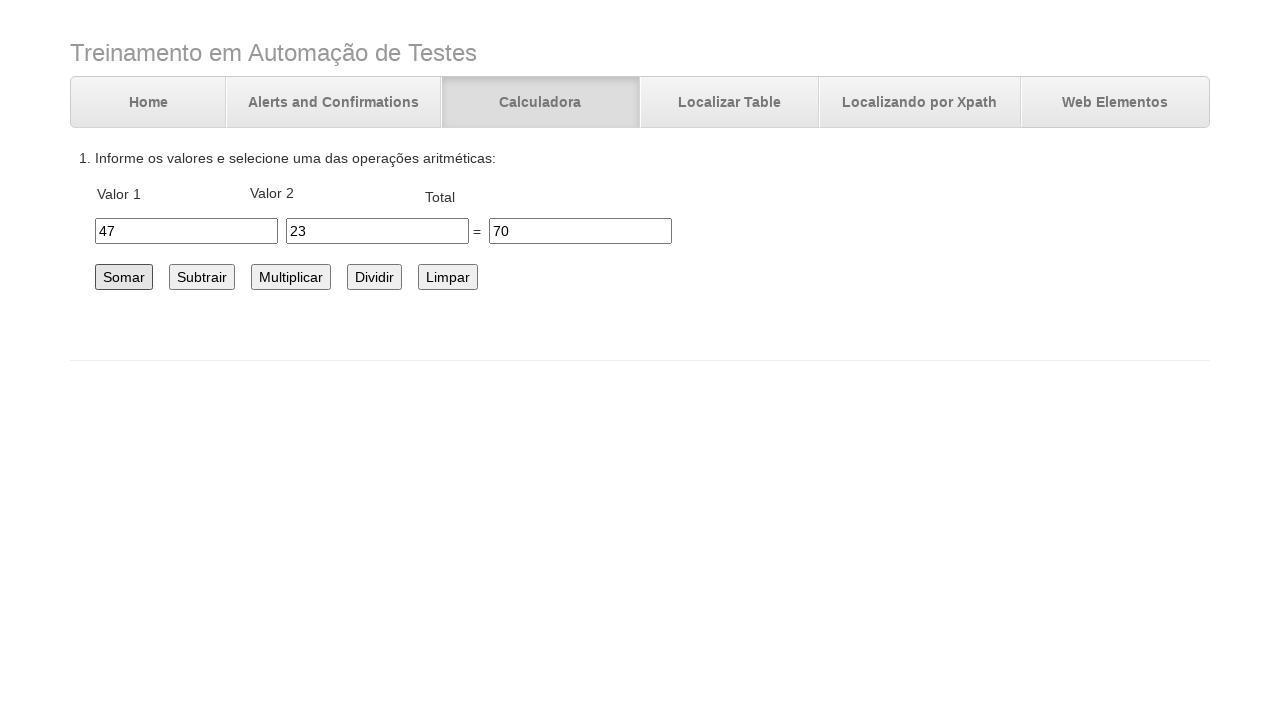